Counts links on a page, in the footer, and in a specific footer column, then opens each link in the footer column in a new tab and prints their titles

Starting URL: https://rahulshettyacademy.com/AutomationPractice/

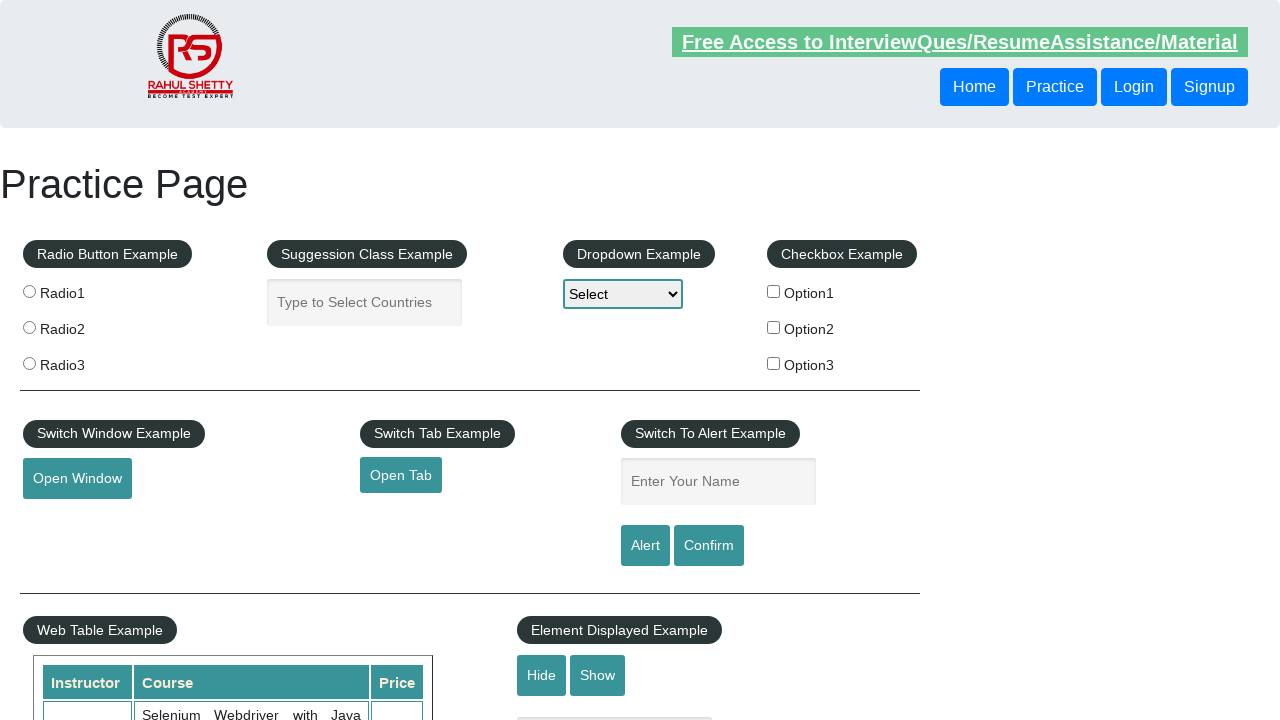

Navigated to AutomationPractice page
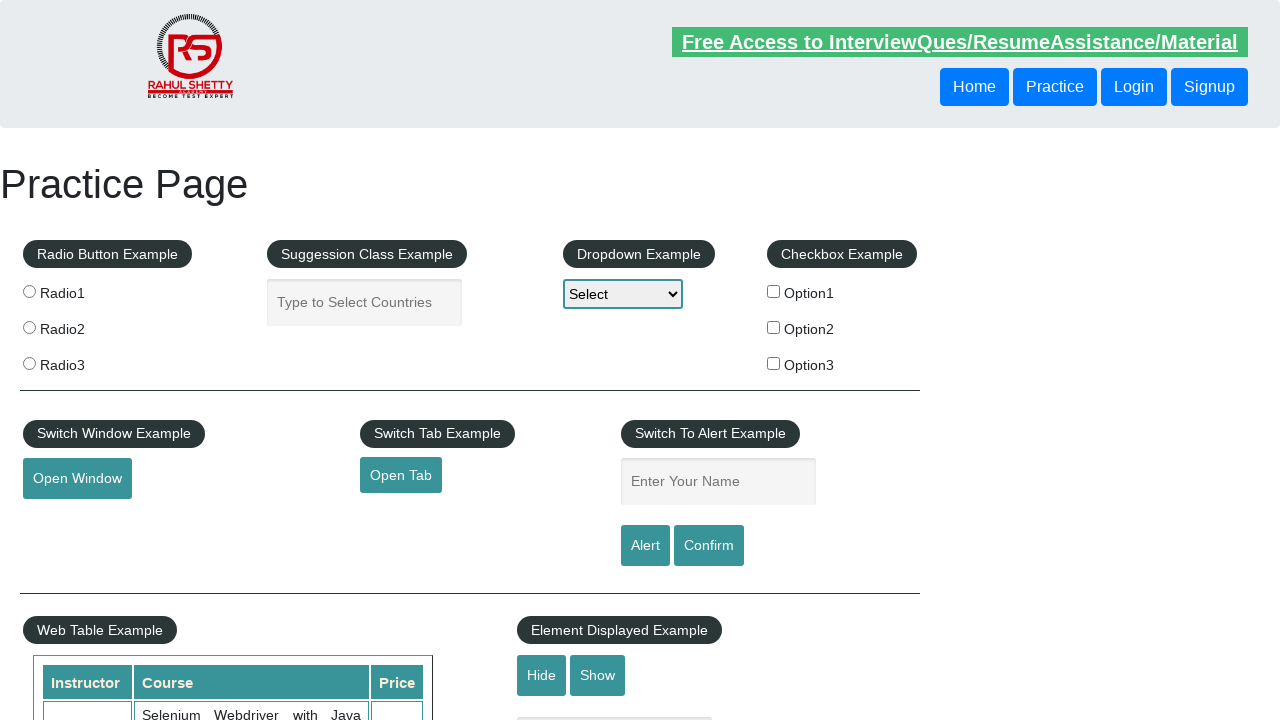

Found all links on page: 27 total
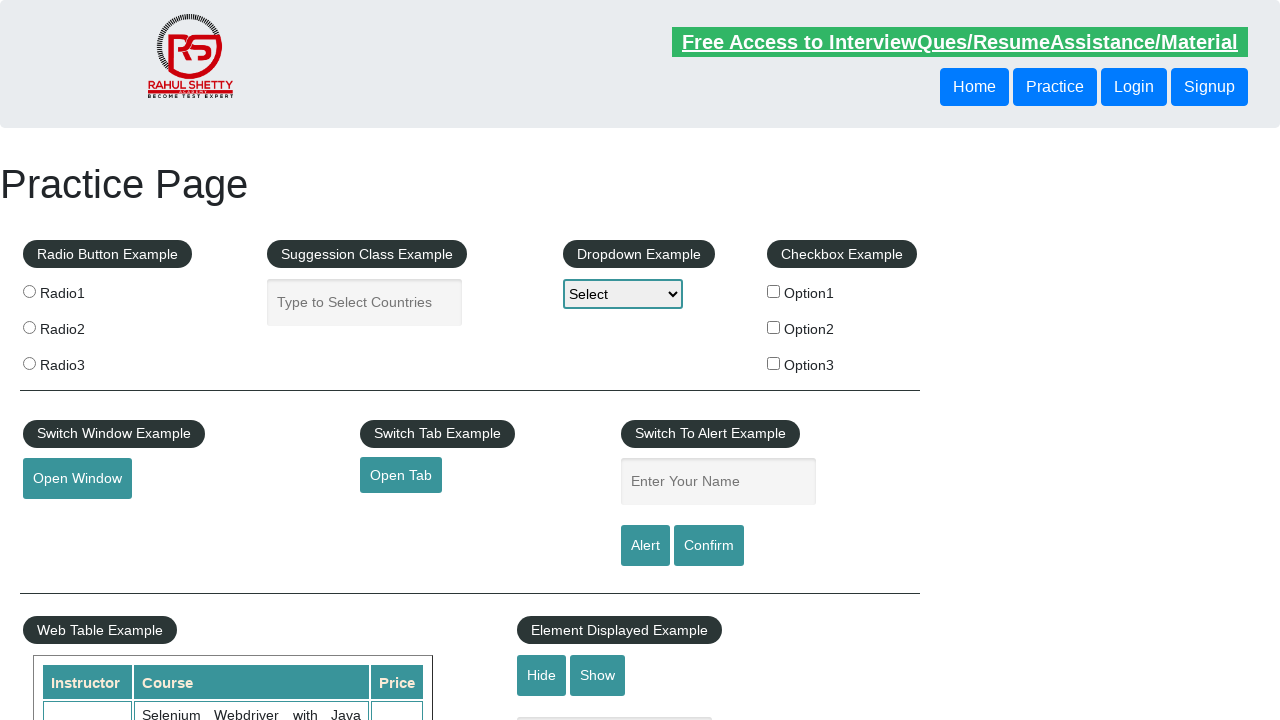

Found footer links: 20 total
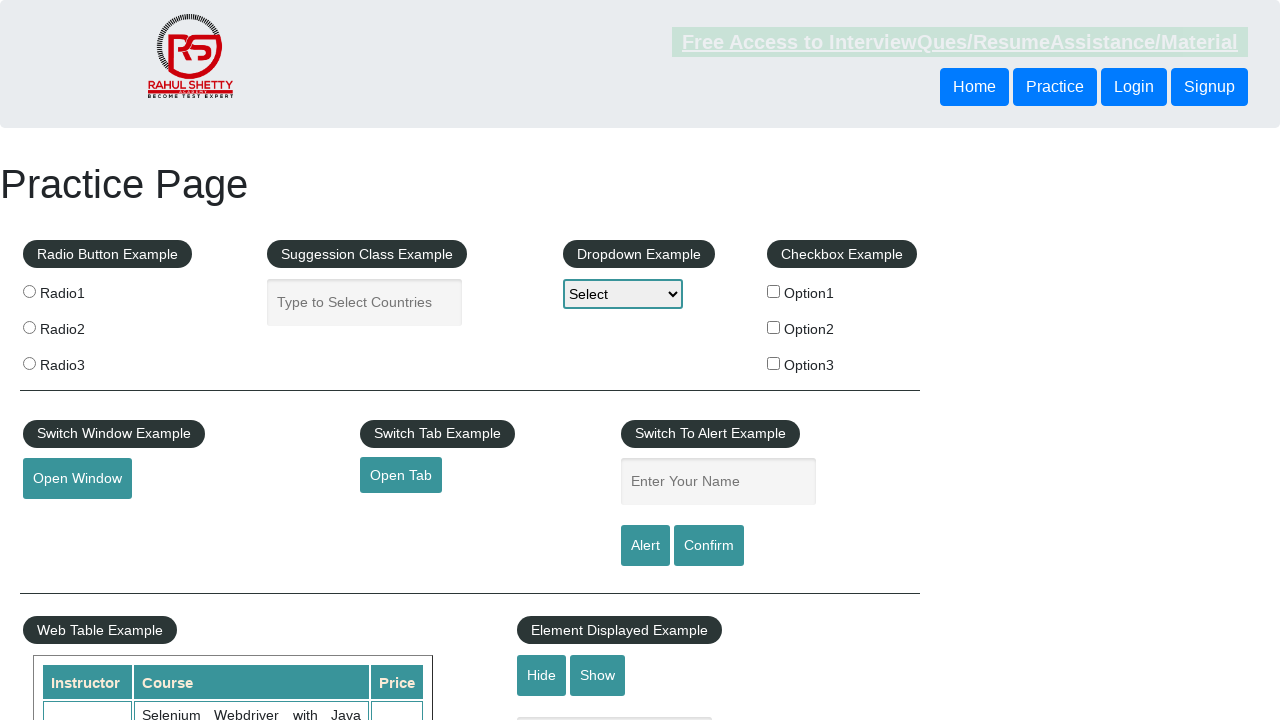

Found footer left column links: 5 total
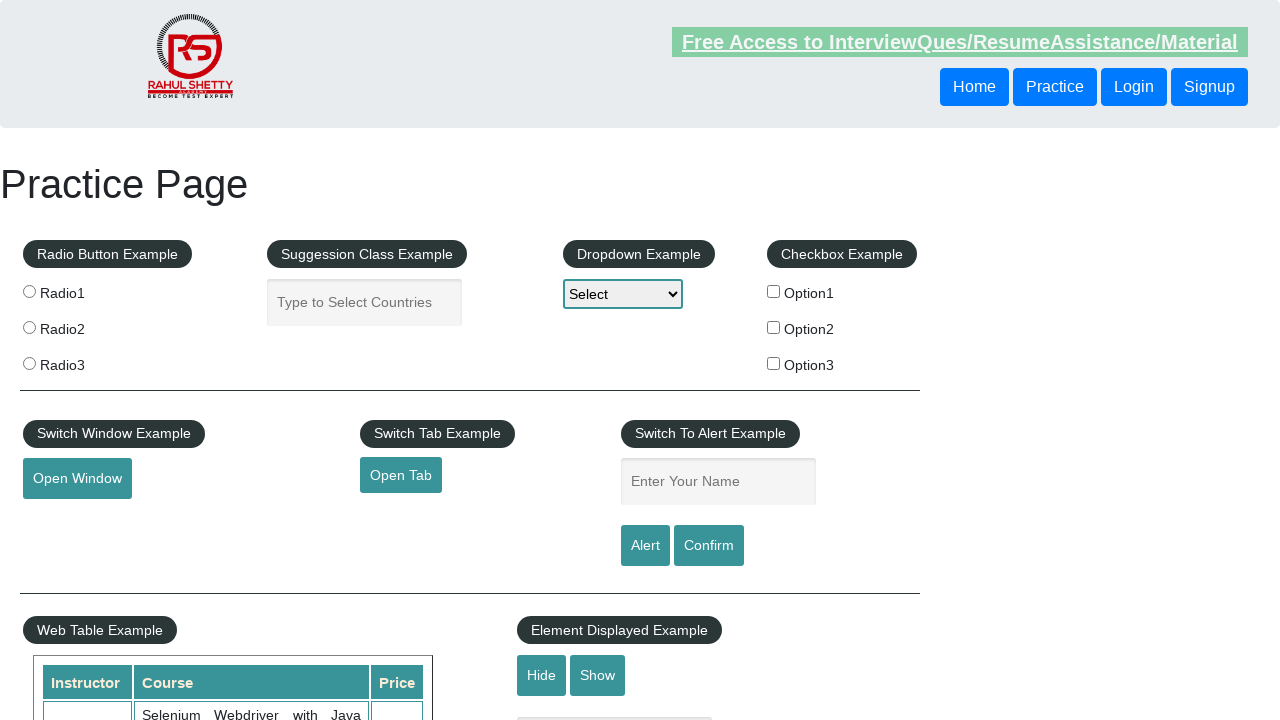

Opened footer column link 1 in new tab using Ctrl+Click at (68, 520) on #gf-BIG >> xpath=//table/tbody/tr/td[1]/ul >> a >> nth=1
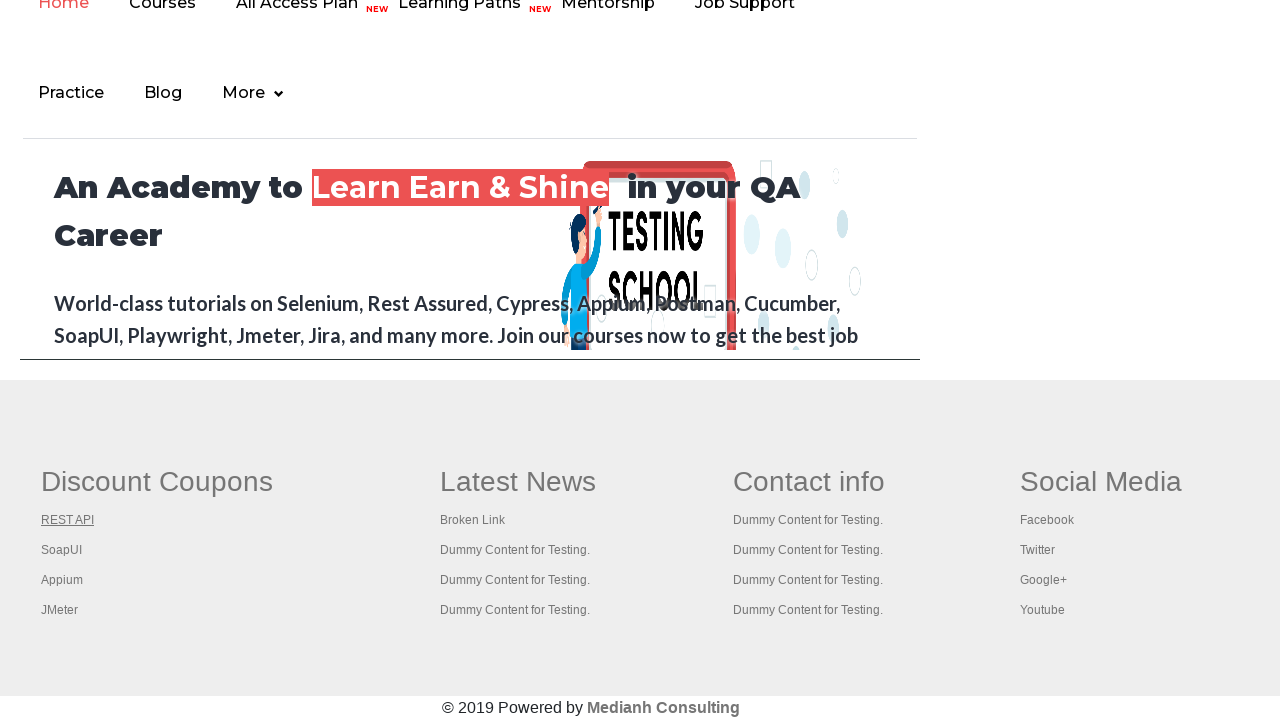

Waited 2 seconds for new tab to load
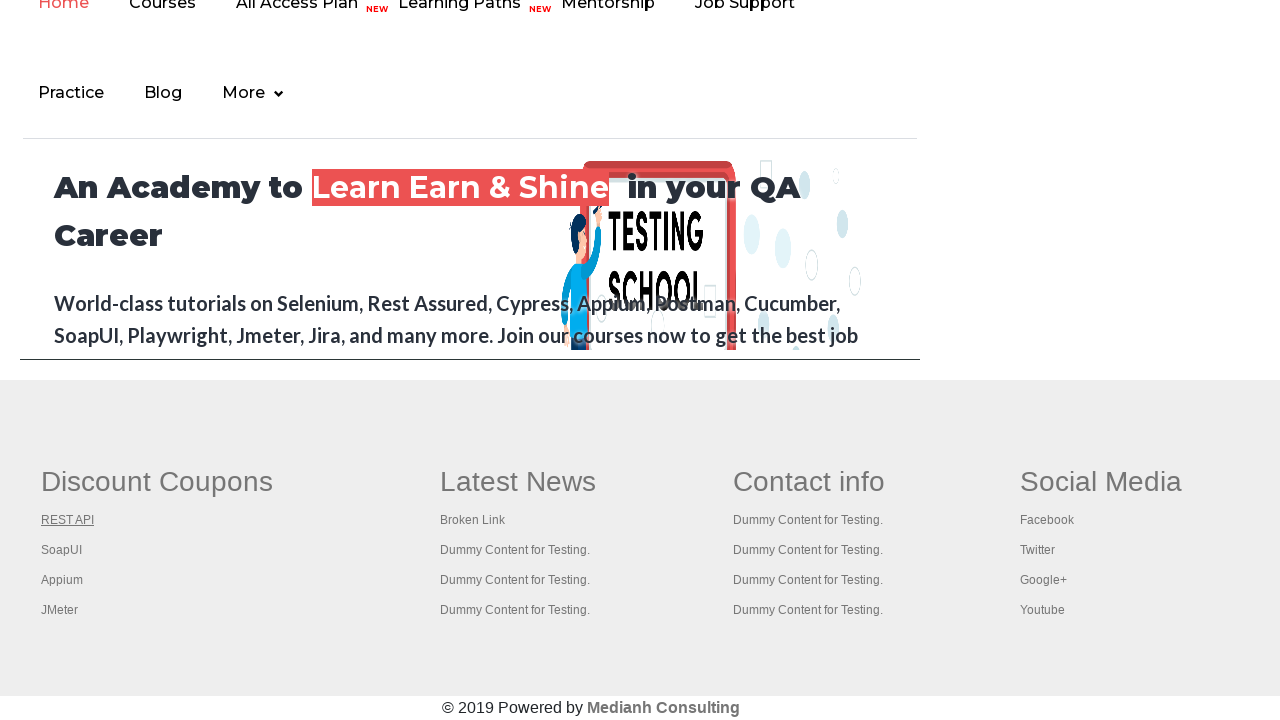

Opened footer column link 2 in new tab using Ctrl+Click at (62, 550) on #gf-BIG >> xpath=//table/tbody/tr/td[1]/ul >> a >> nth=2
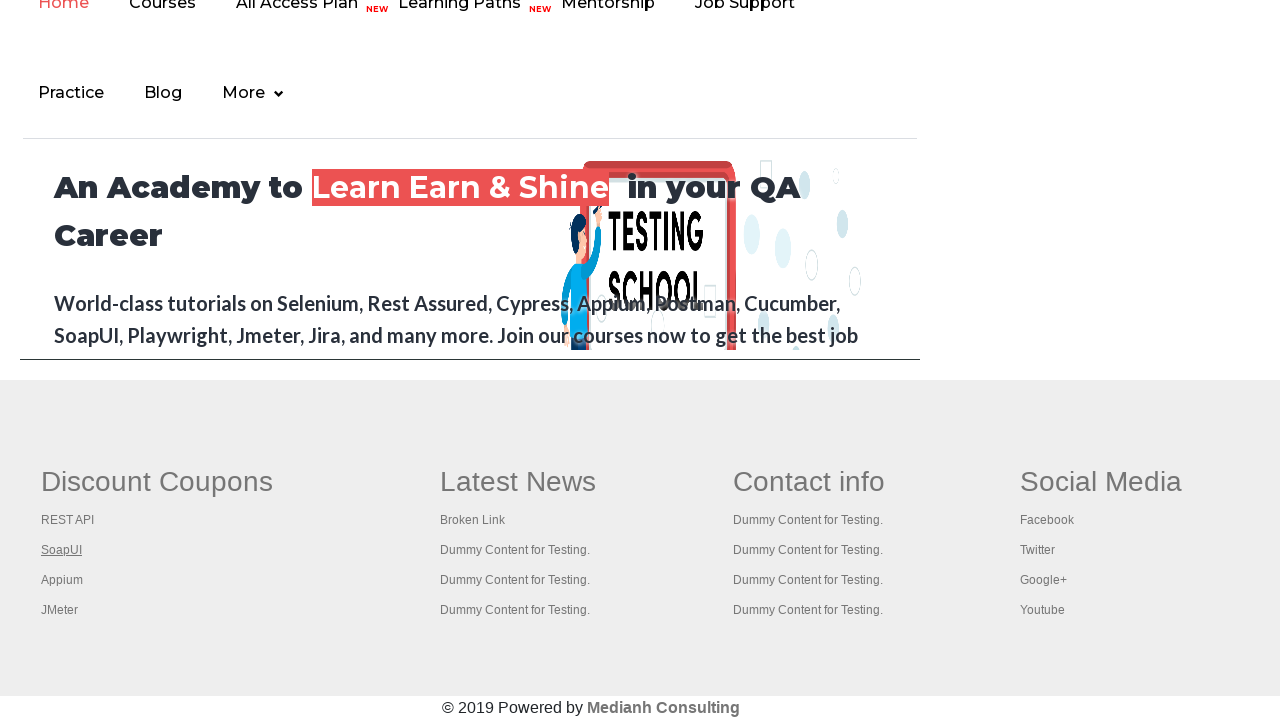

Waited 2 seconds for new tab to load
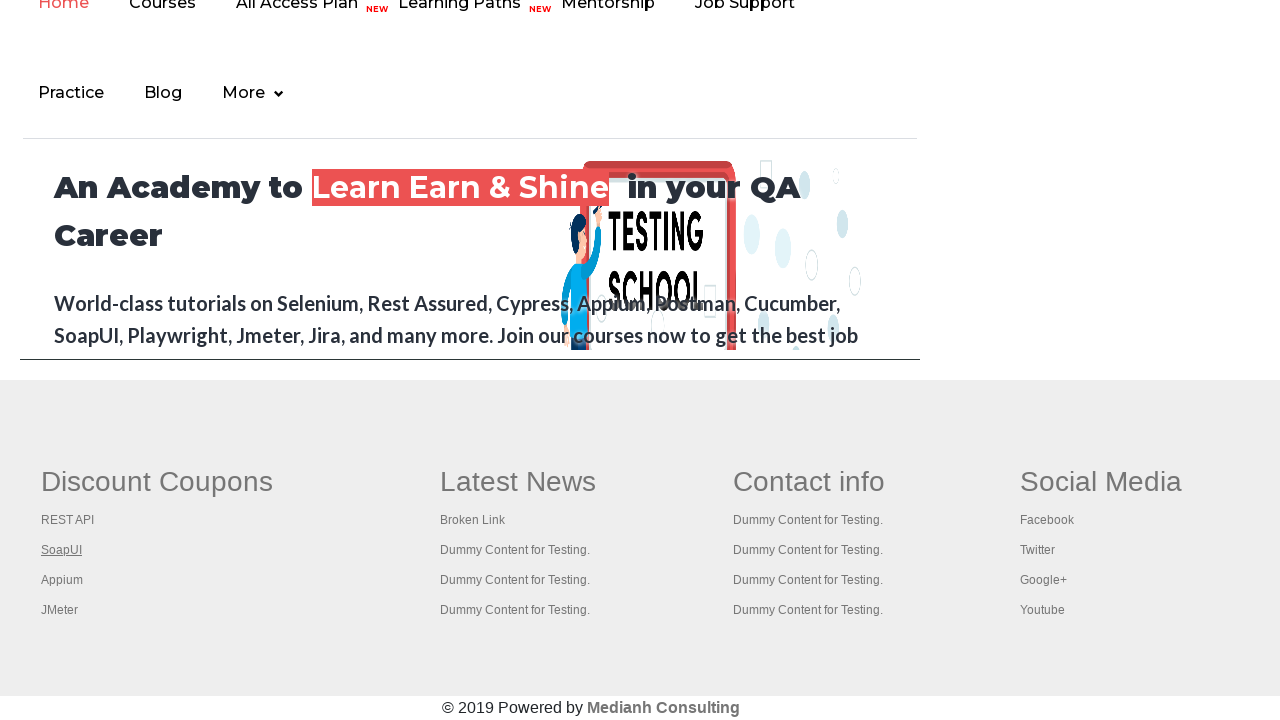

Opened footer column link 3 in new tab using Ctrl+Click at (62, 580) on #gf-BIG >> xpath=//table/tbody/tr/td[1]/ul >> a >> nth=3
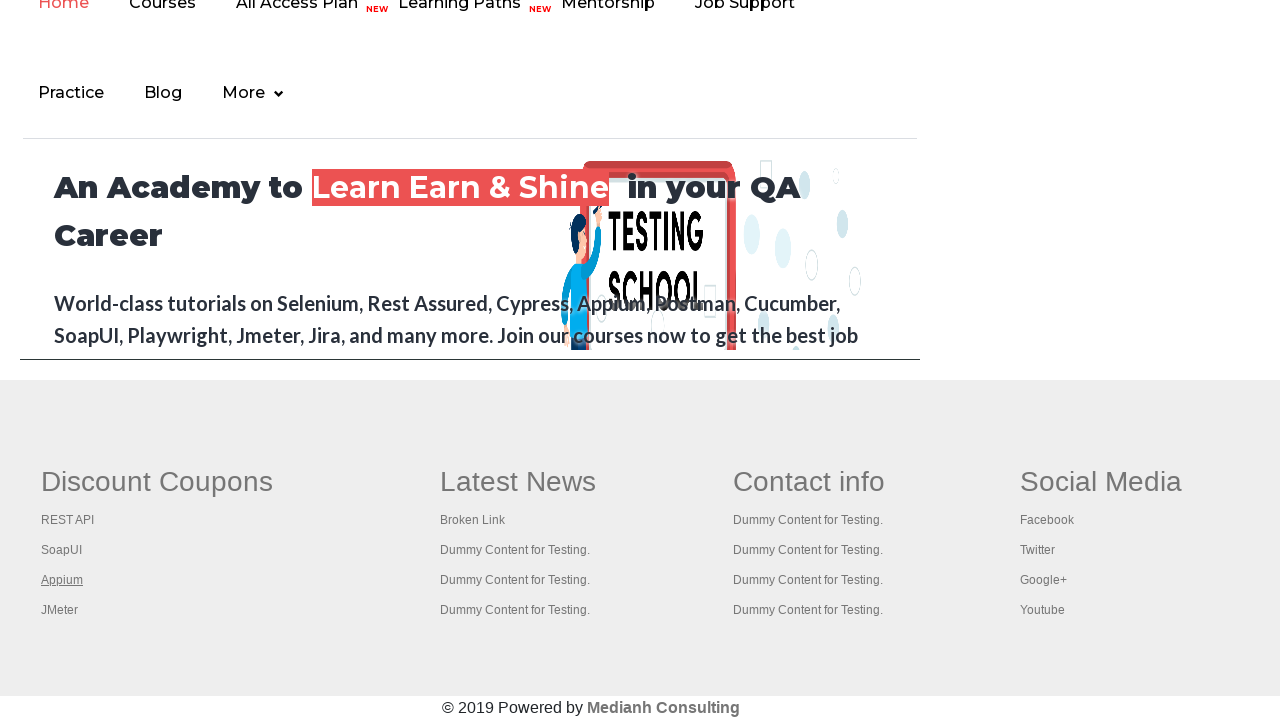

Waited 2 seconds for new tab to load
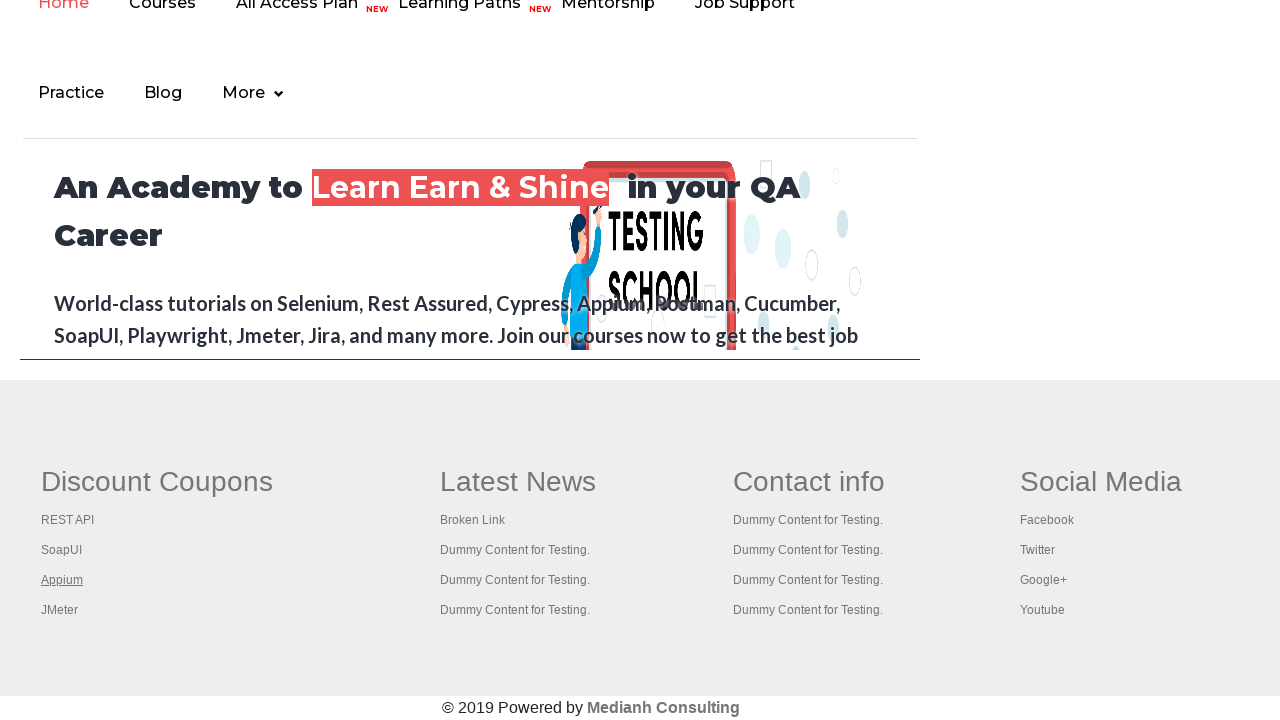

Opened footer column link 4 in new tab using Ctrl+Click at (60, 610) on #gf-BIG >> xpath=//table/tbody/tr/td[1]/ul >> a >> nth=4
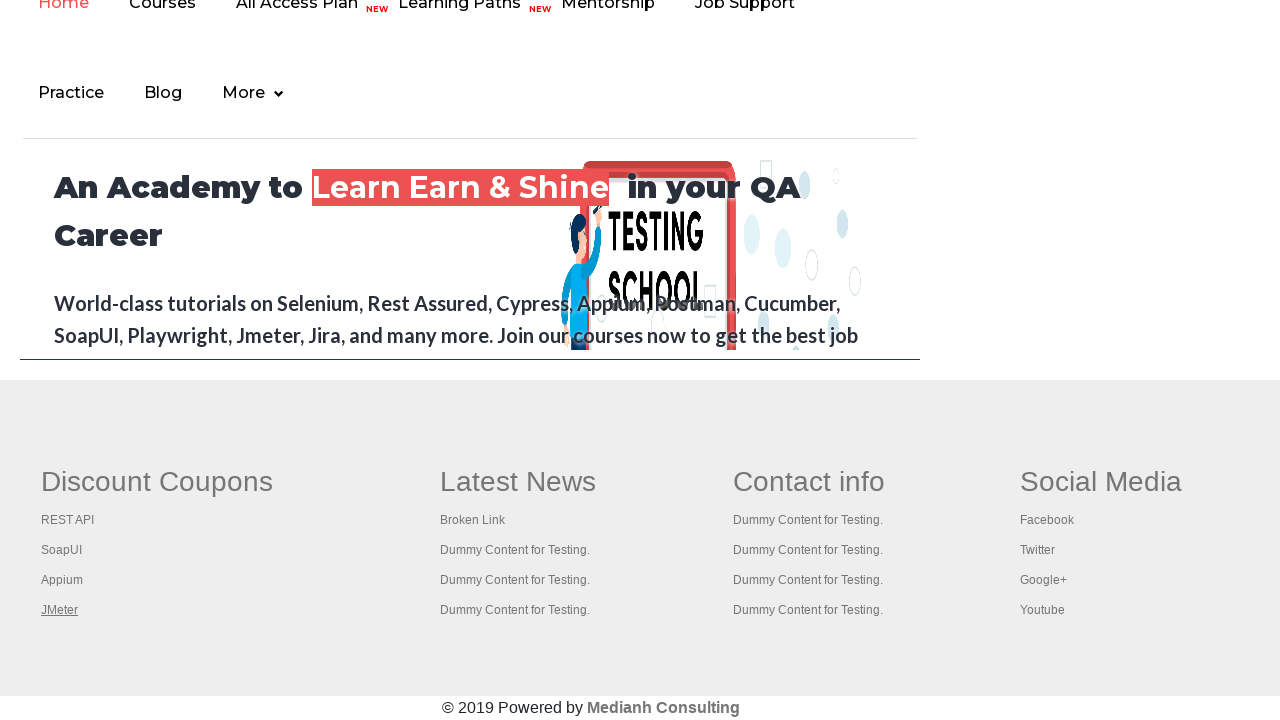

Waited 2 seconds for new tab to load
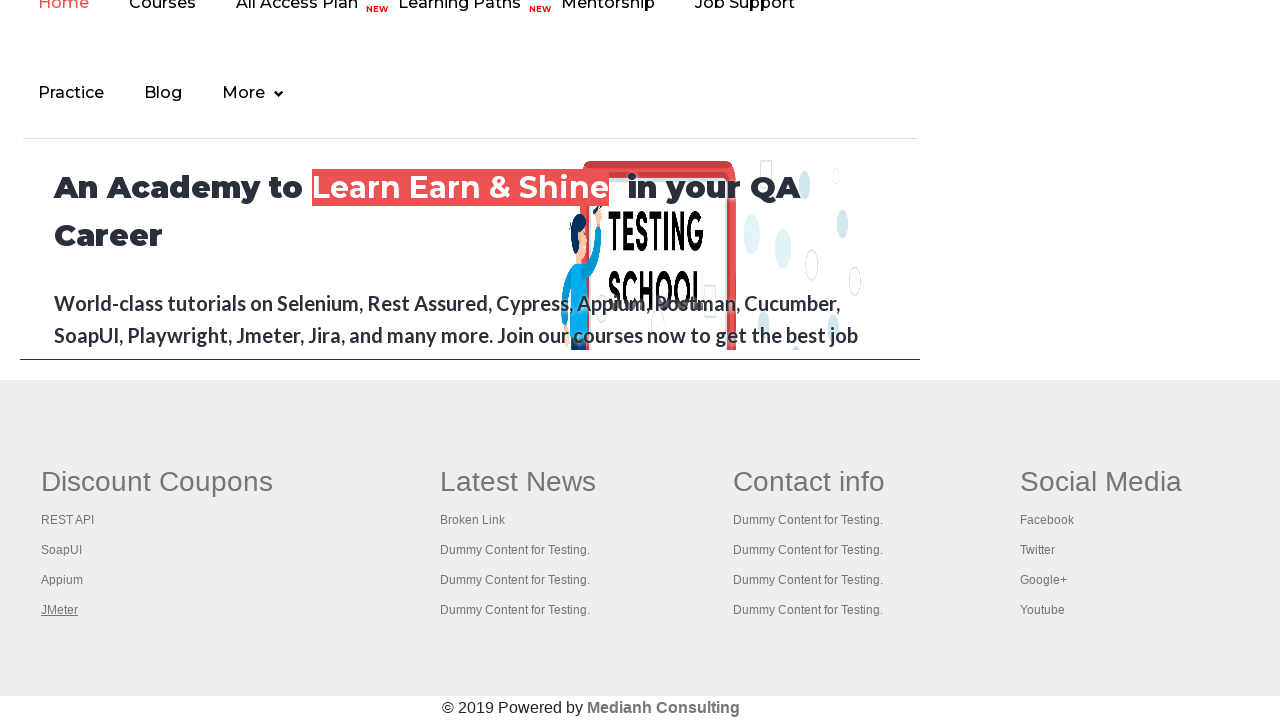

Brought tab to front
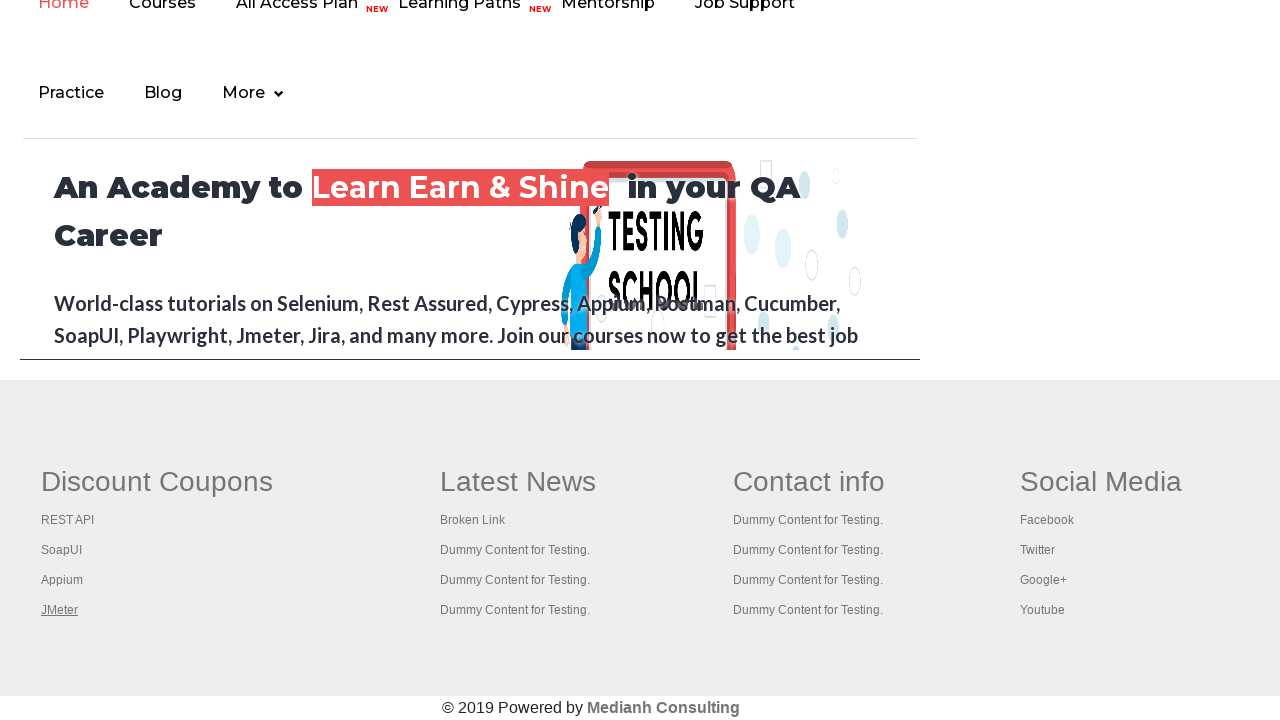

Captured tab title: Practice Page
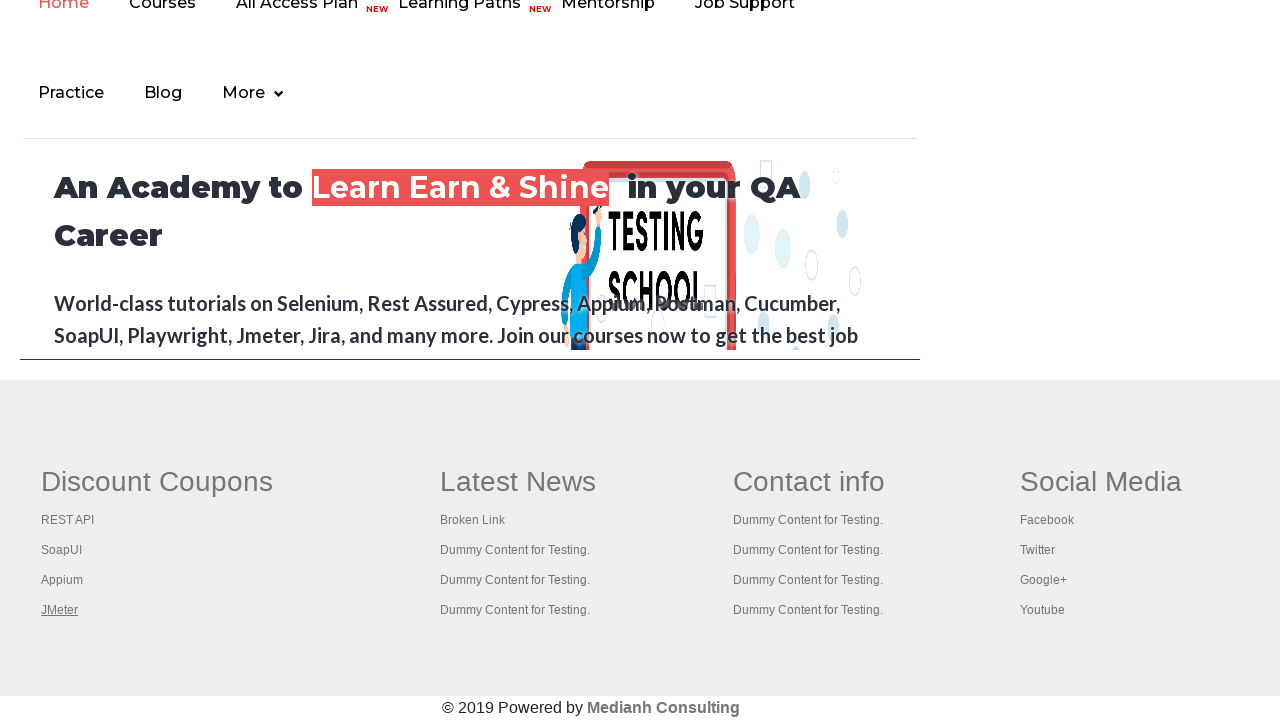

Brought tab to front
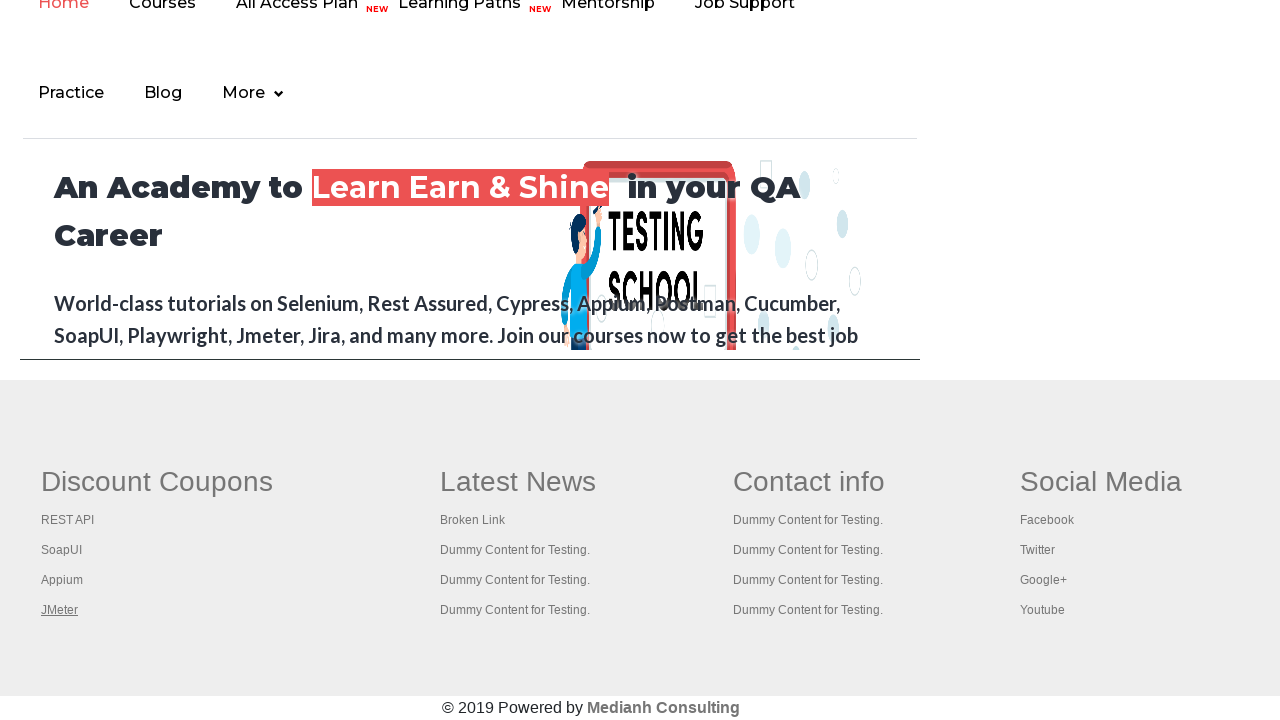

Captured tab title: REST API Tutorial
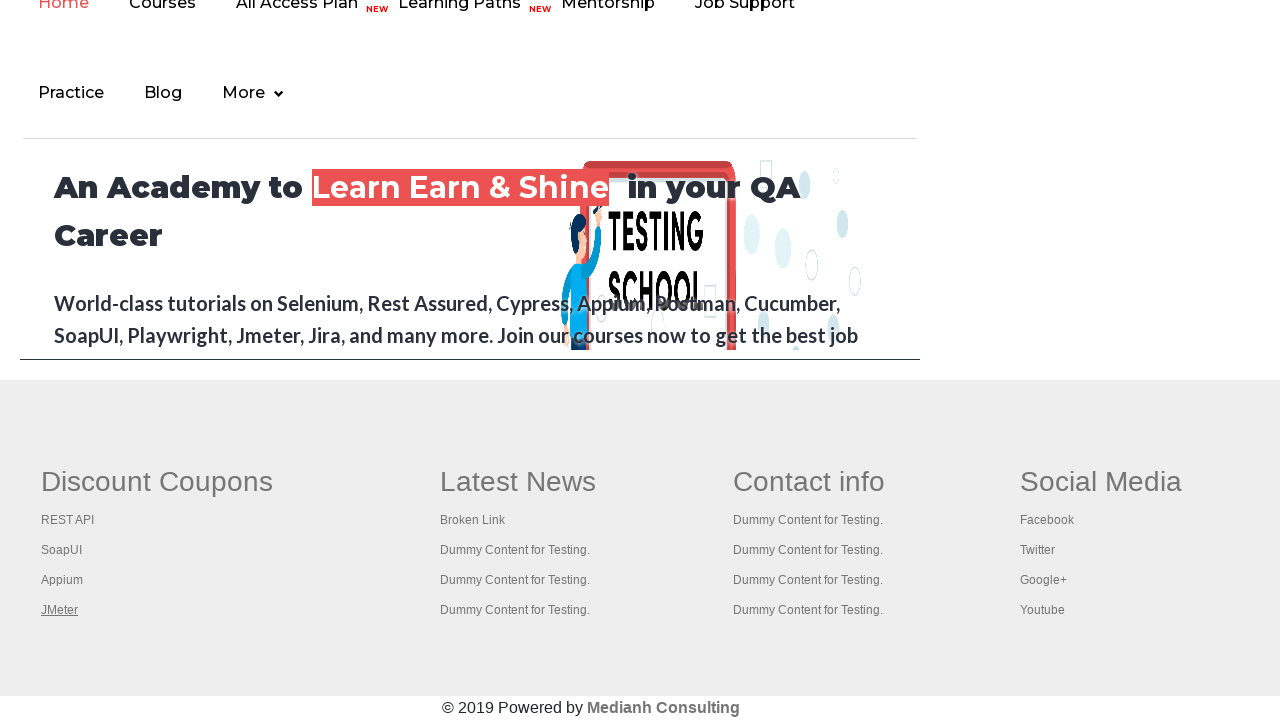

Brought tab to front
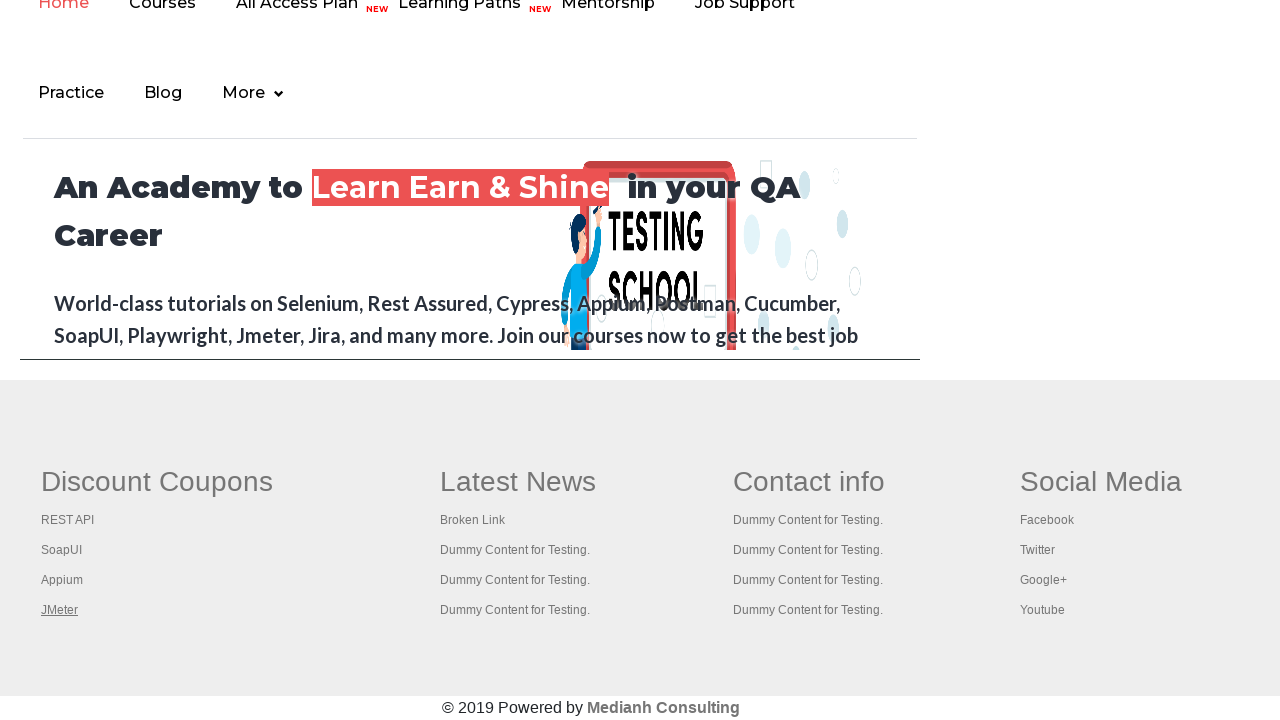

Captured tab title: The World’s Most Popular API Testing Tool | SoapUI
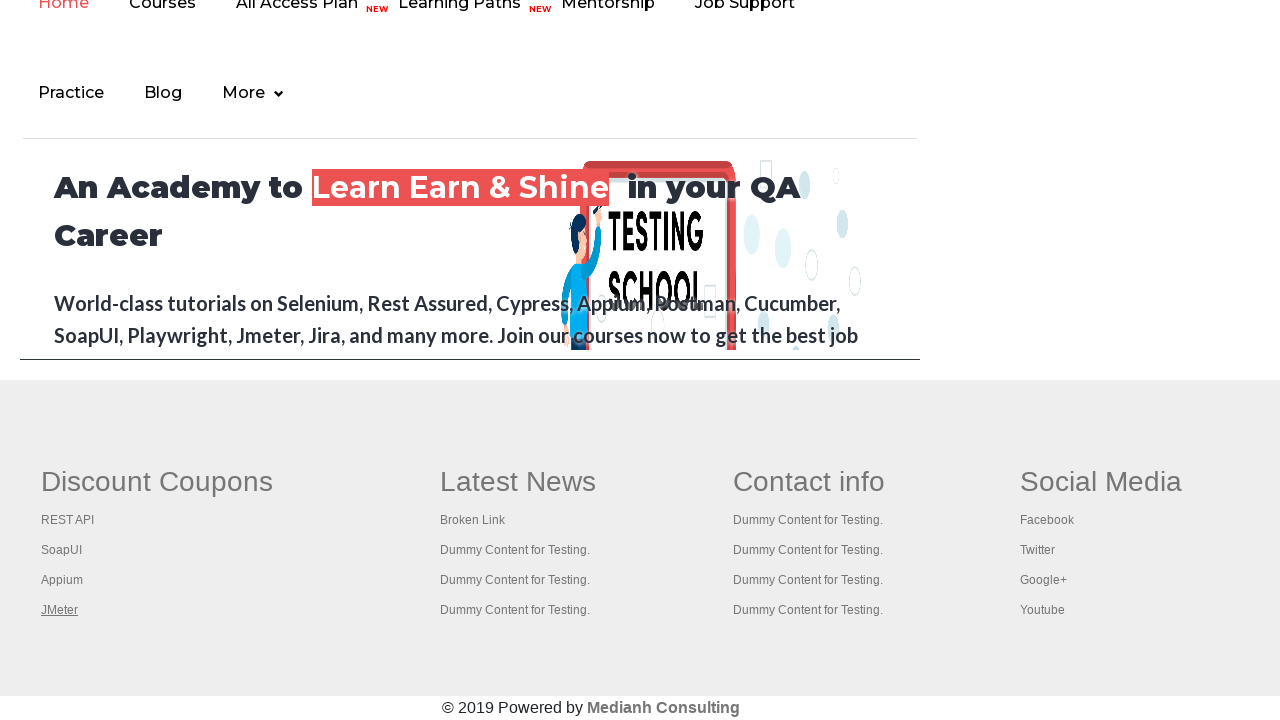

Brought tab to front
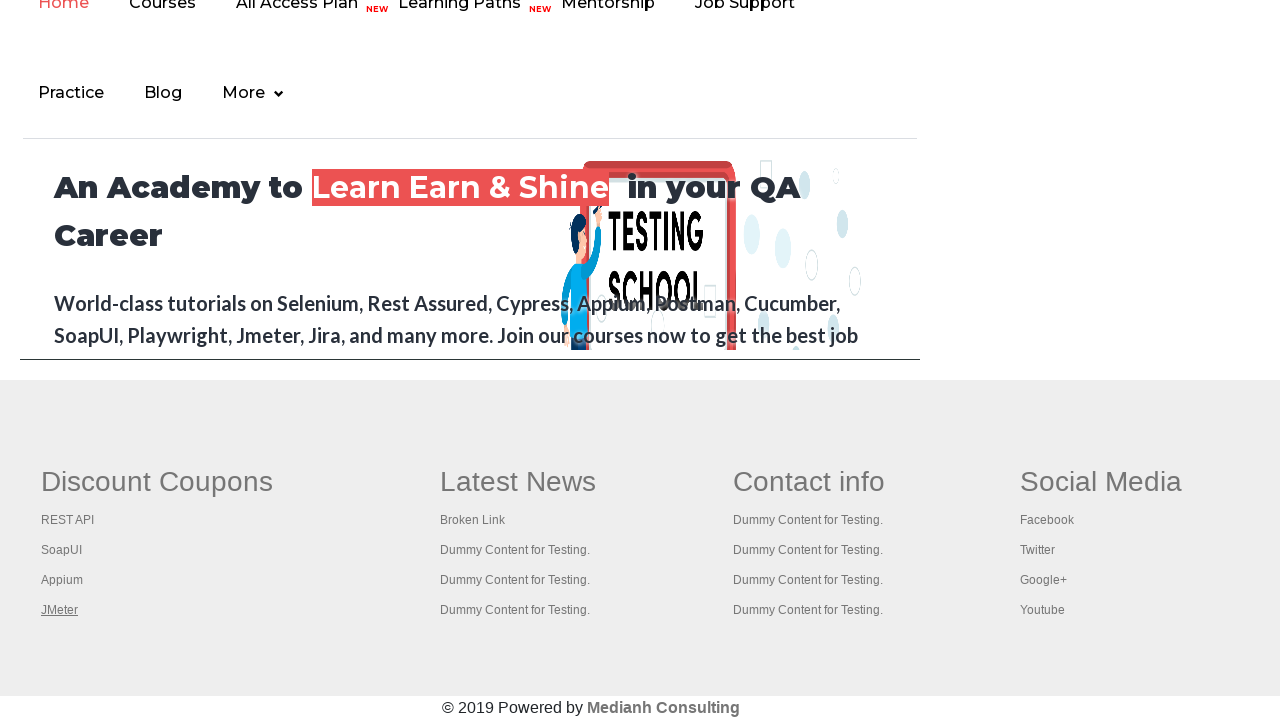

Captured tab title: Appium tutorial for Mobile Apps testing | RahulShetty Academy | Rahul
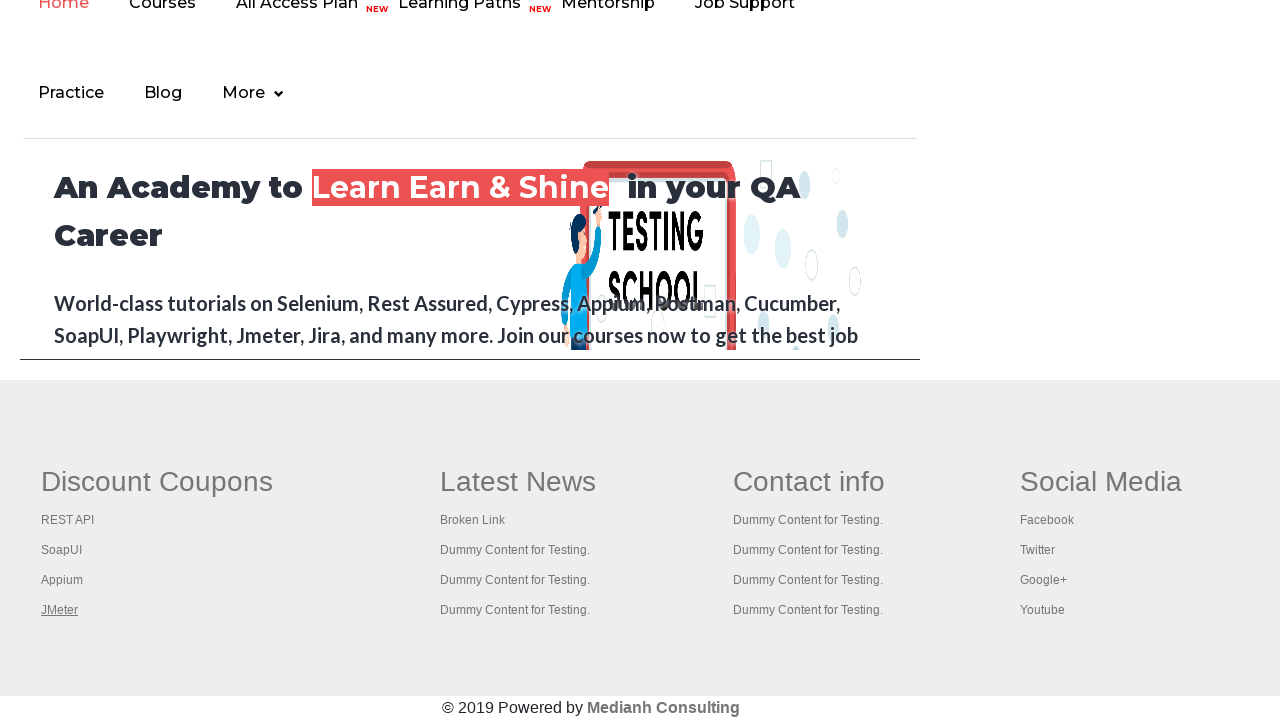

Brought tab to front
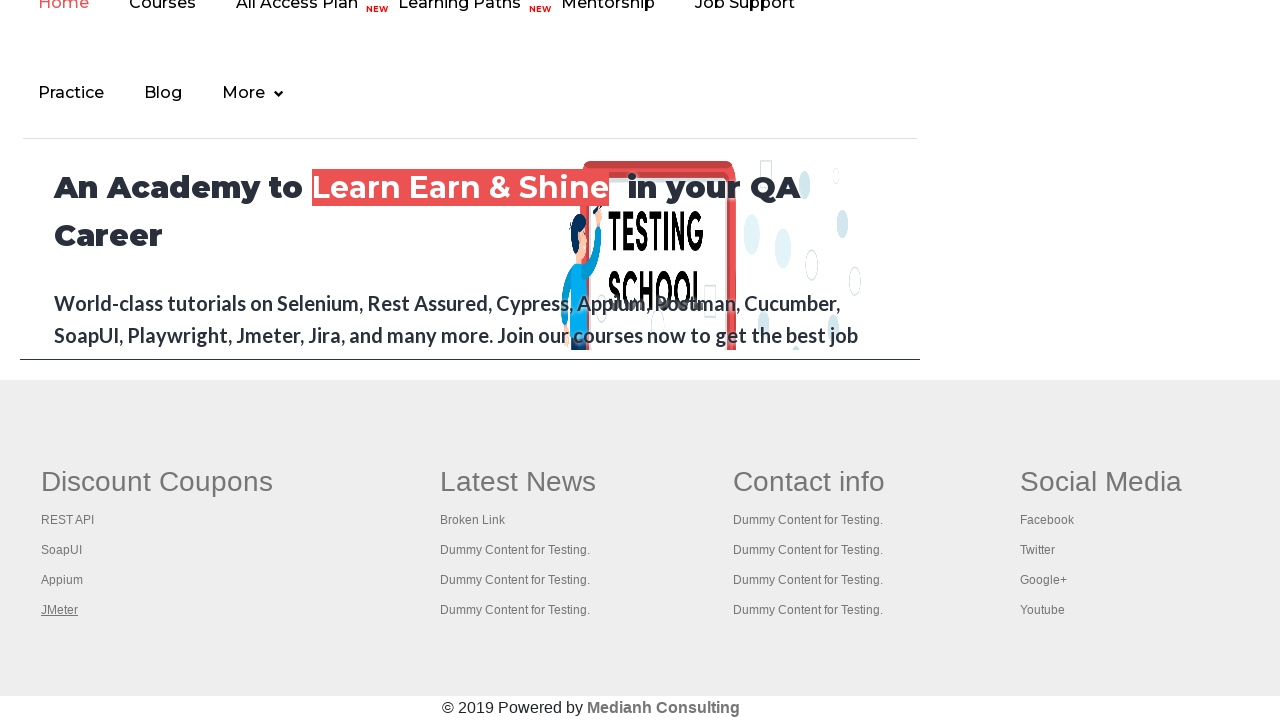

Captured tab title: Apache JMeter - Apache JMeter™
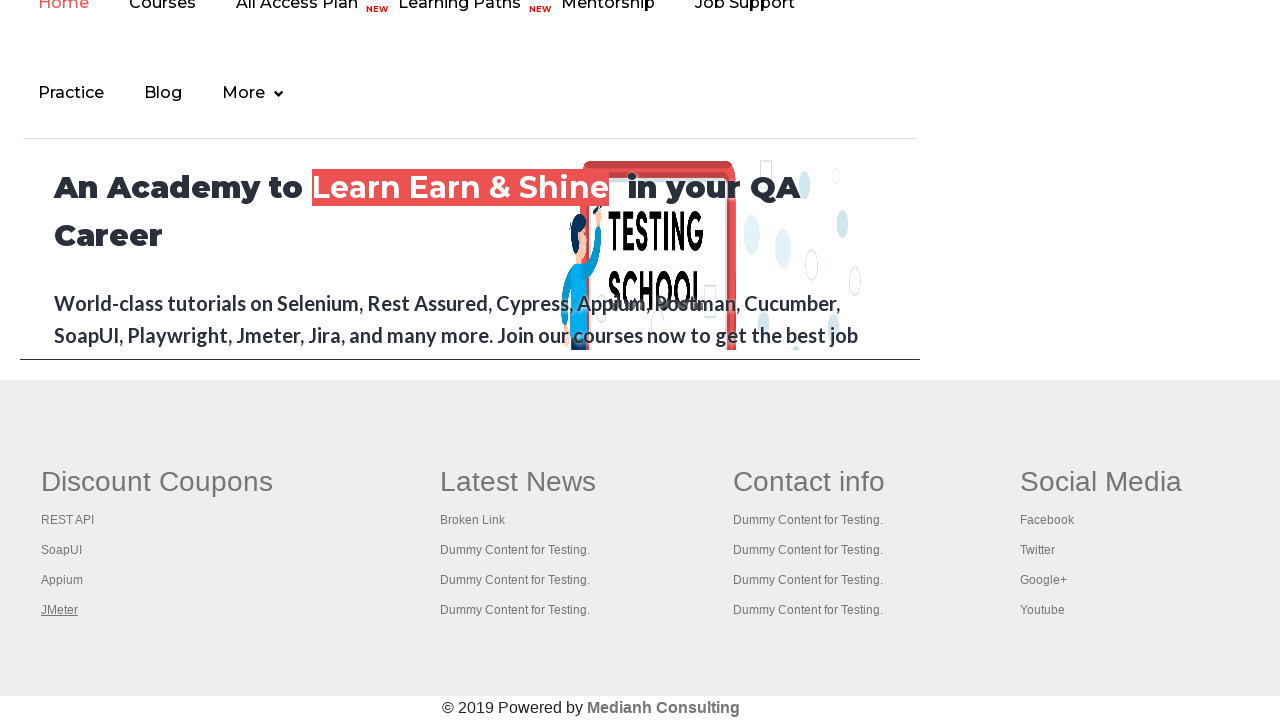

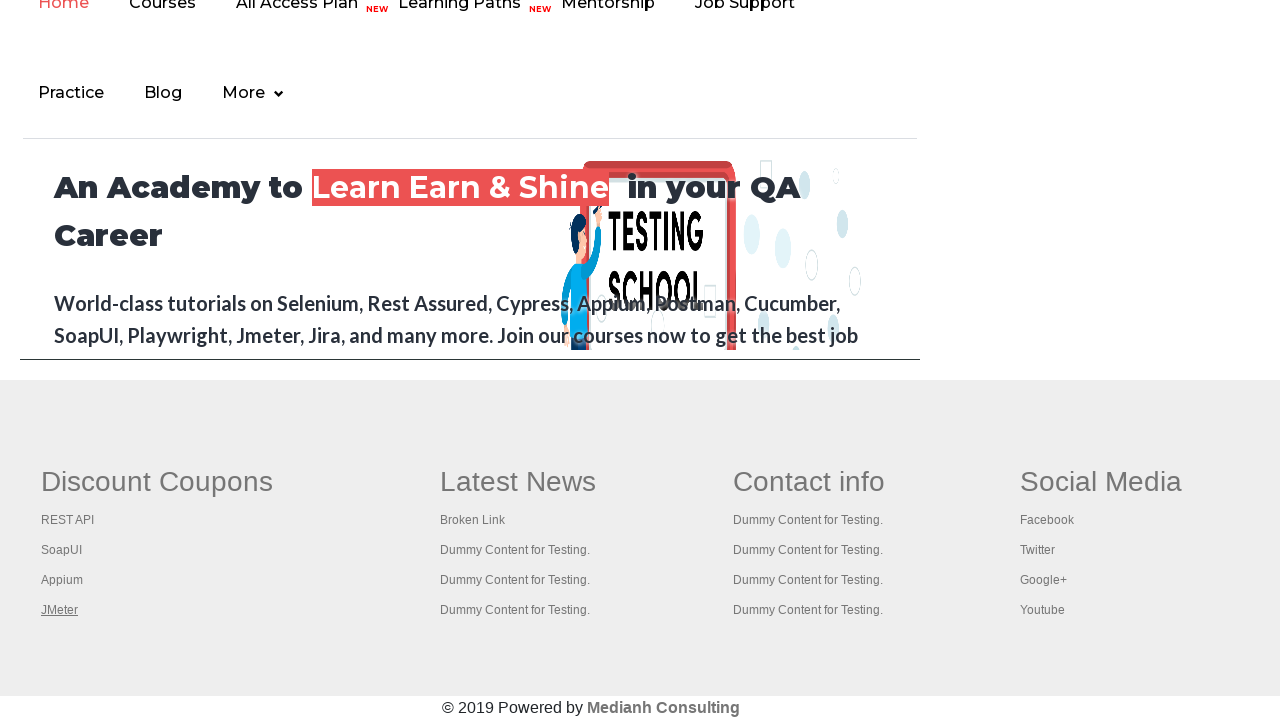